Tests the checkout flow by searching for products, adding a specific item (Cashews) to cart, and proceeding to checkout

Starting URL: https://rahulshettyacademy.com/seleniumPractise/#/

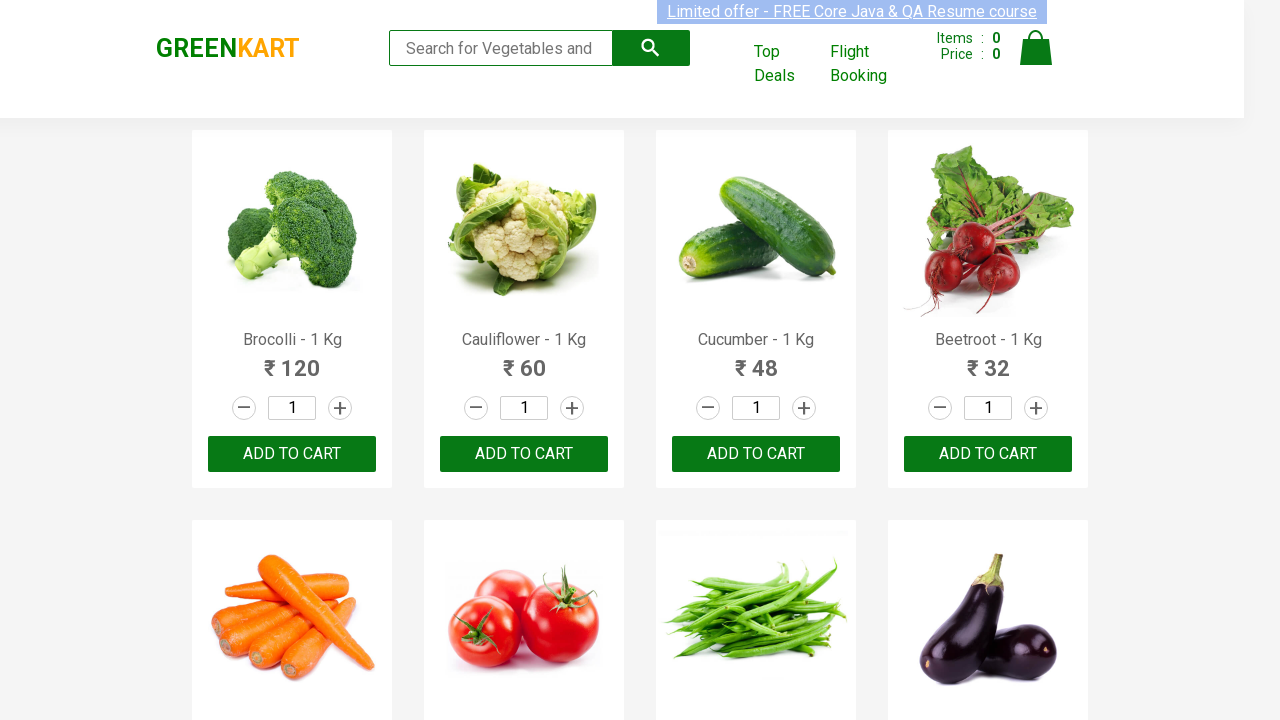

Filled search field with 'ca' to search for products on .search-keyword
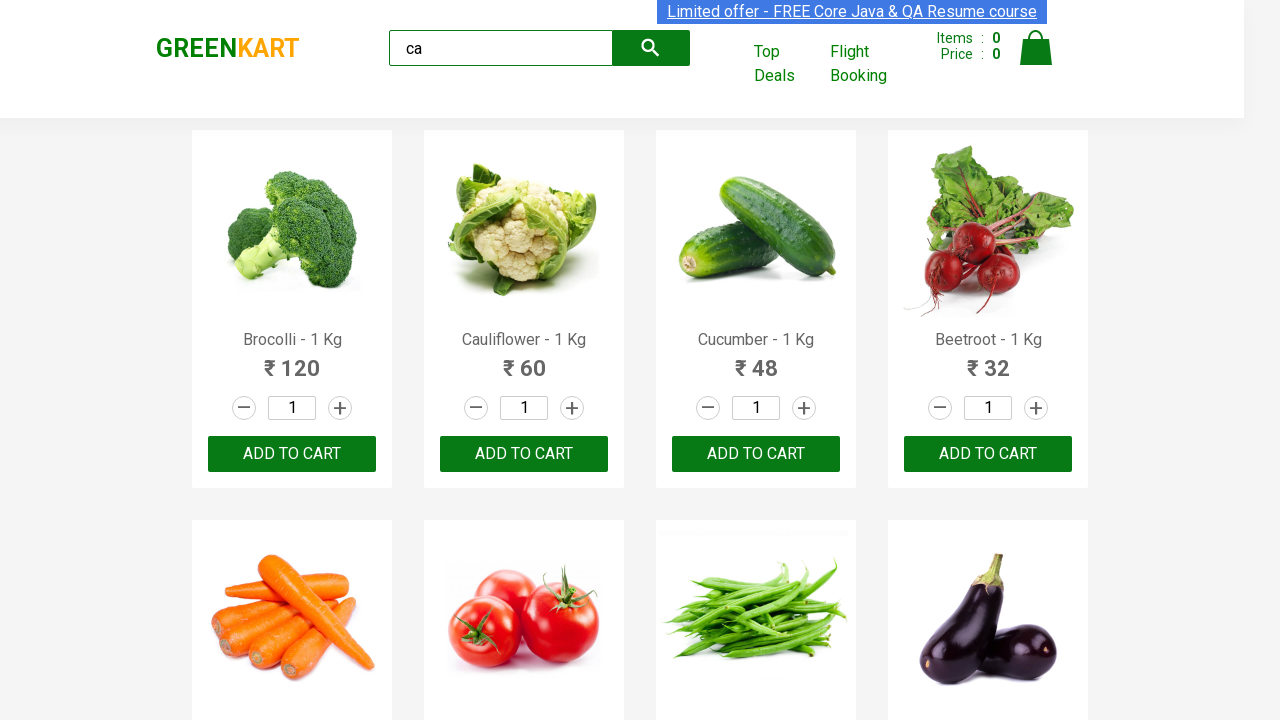

Waited for products to load in search results
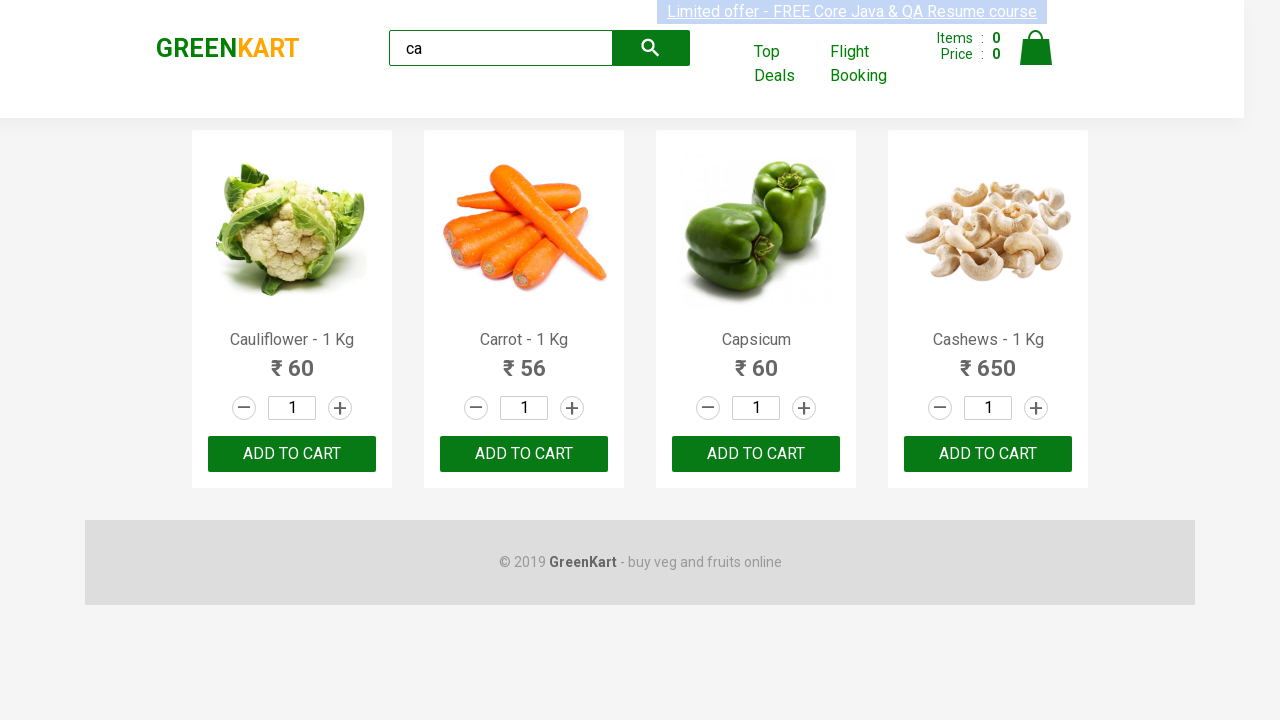

Retrieved all product elements from search results
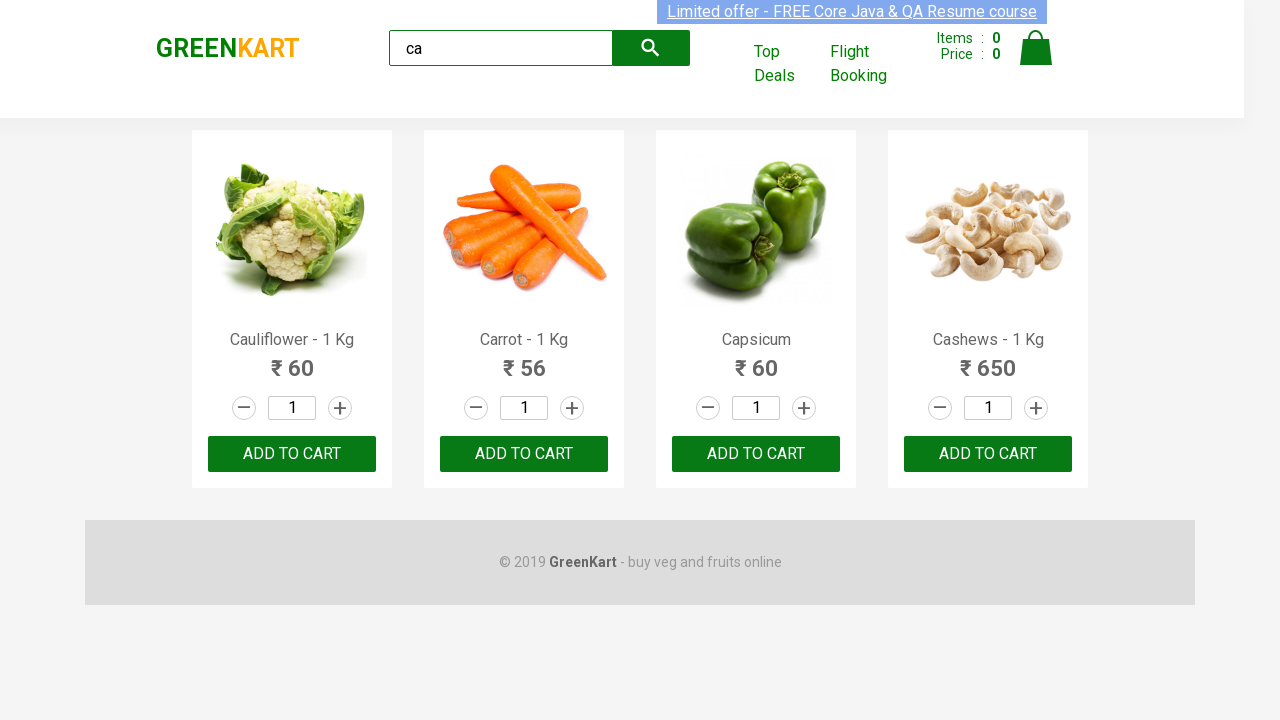

Extracted product name: Cauliflower - 1 Kg
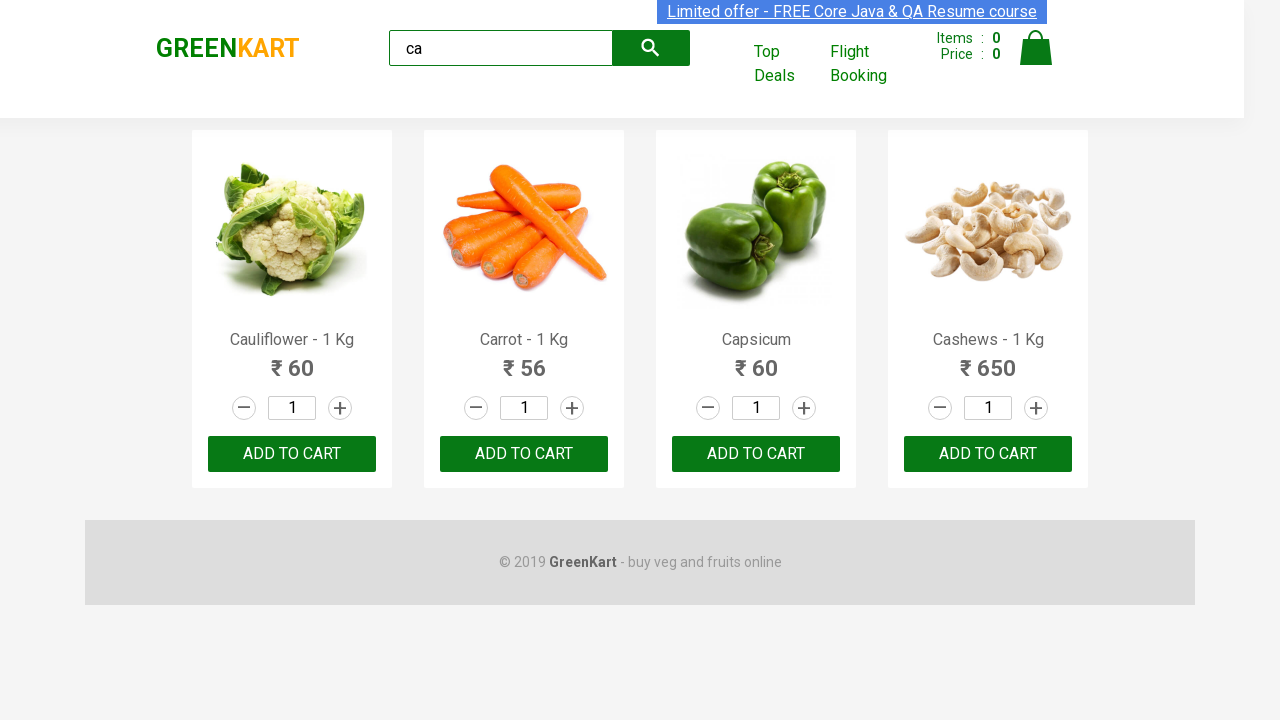

Extracted product name: Carrot - 1 Kg
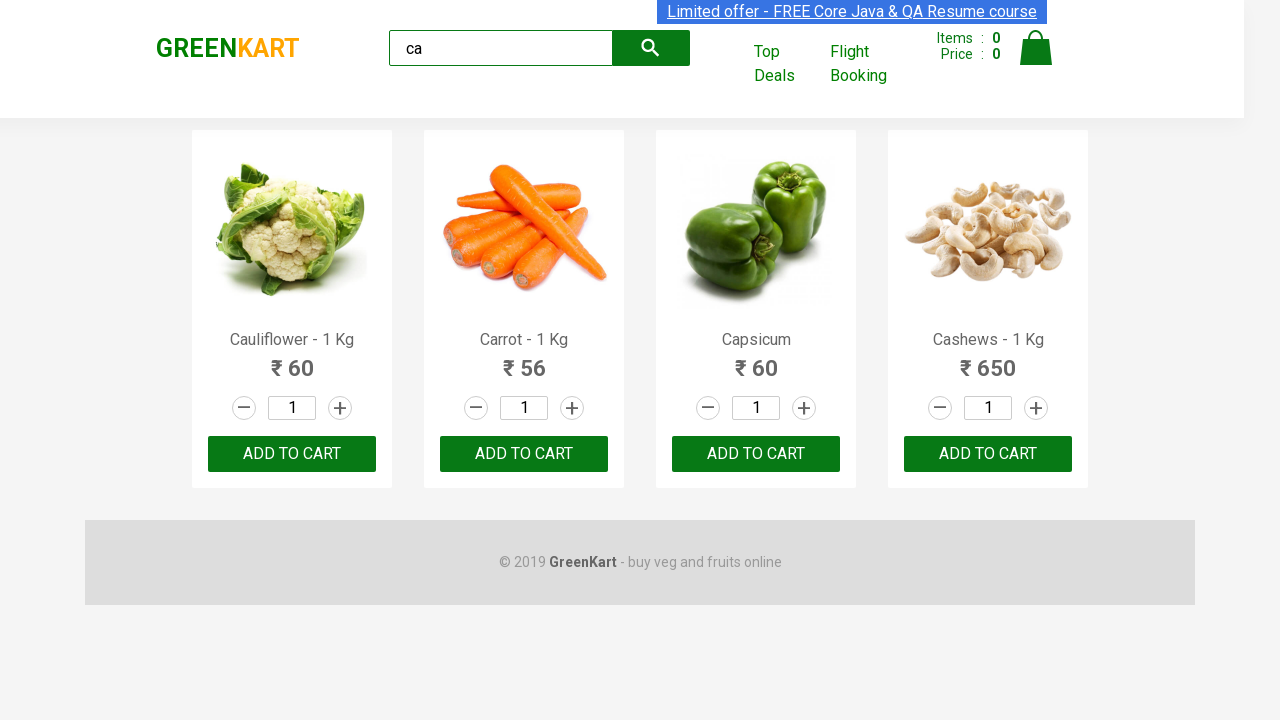

Extracted product name: Capsicum
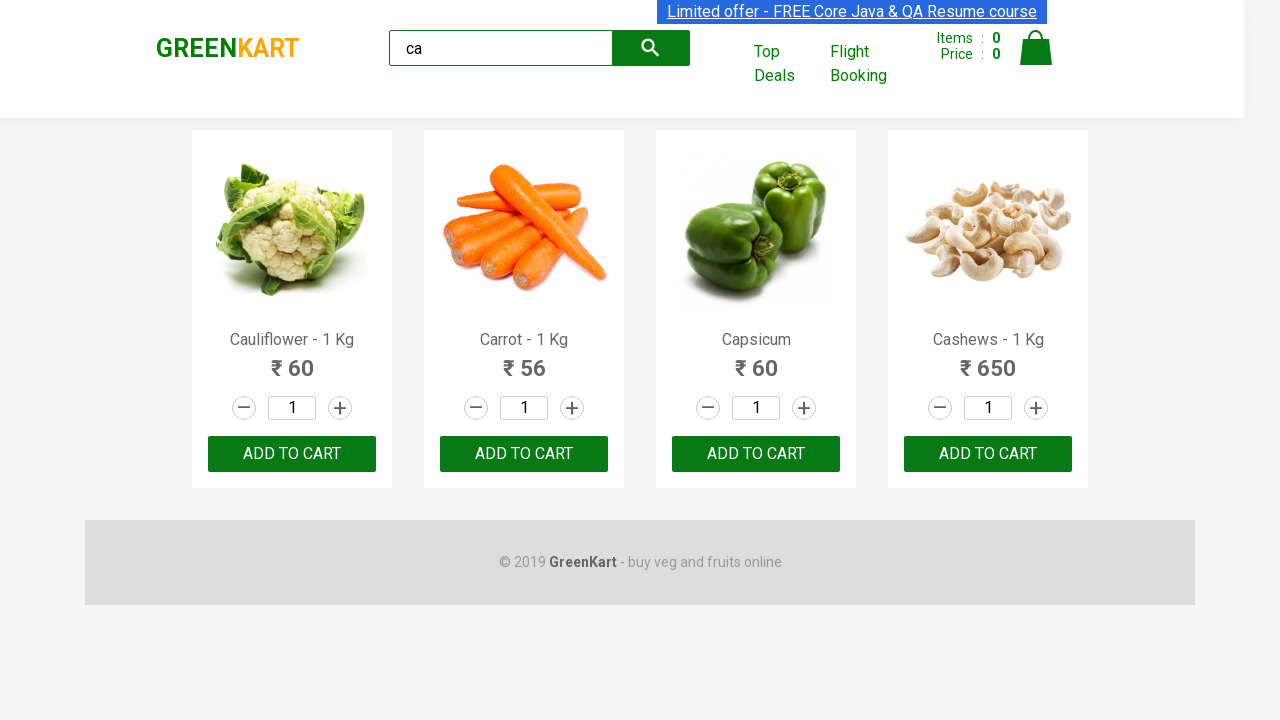

Extracted product name: Cashews - 1 Kg
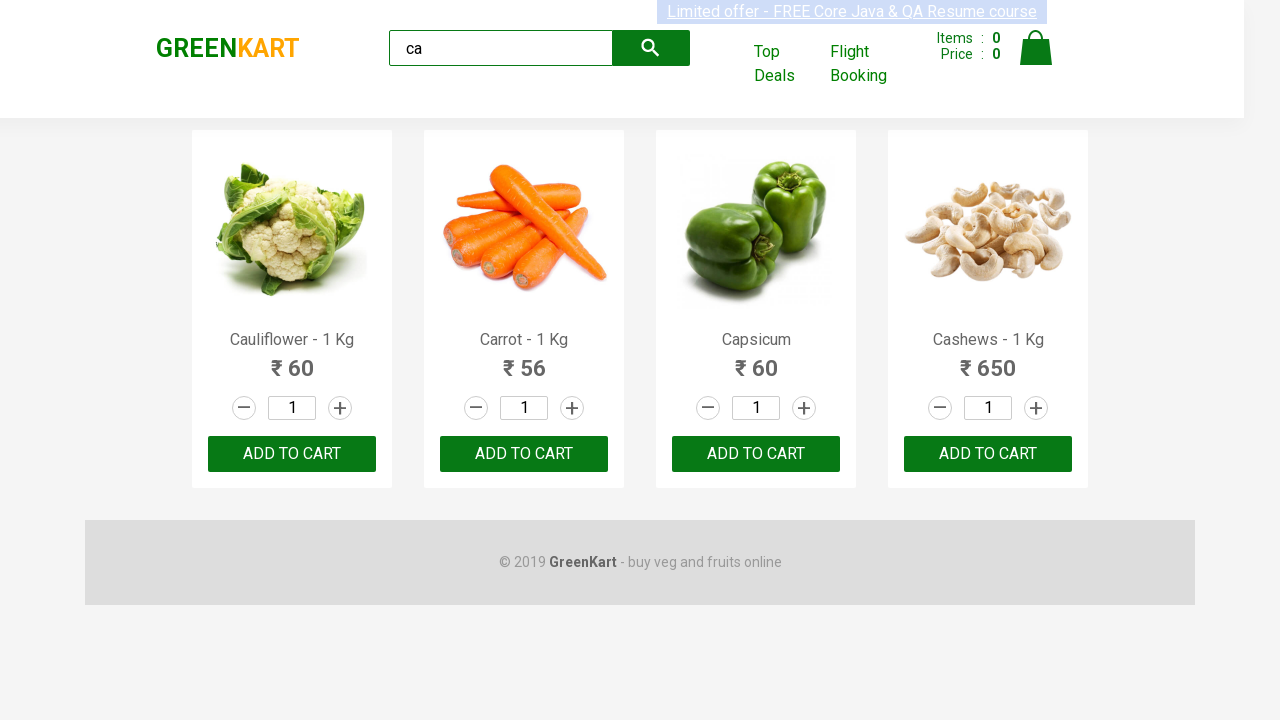

Clicked add to cart button for Cashews product at (988, 454) on .products .product >> nth=3 >> button
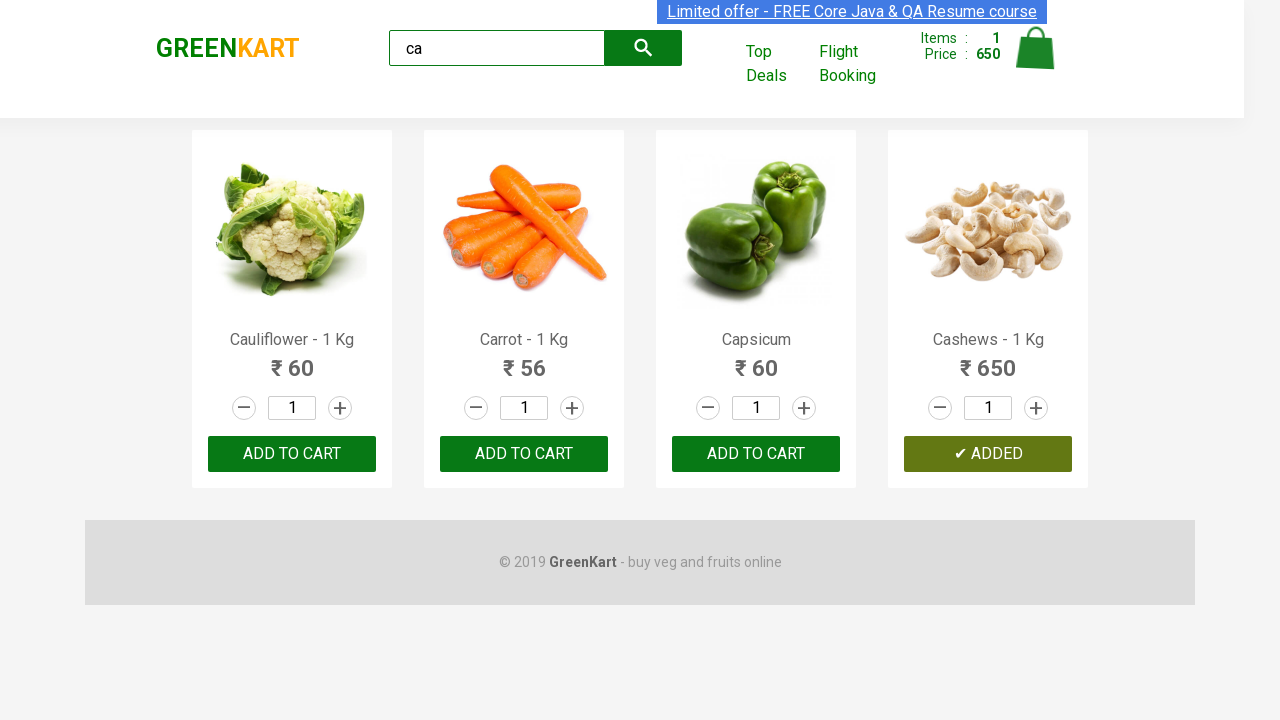

Clicked cart icon to view cart at (1036, 48) on .cart-icon > img
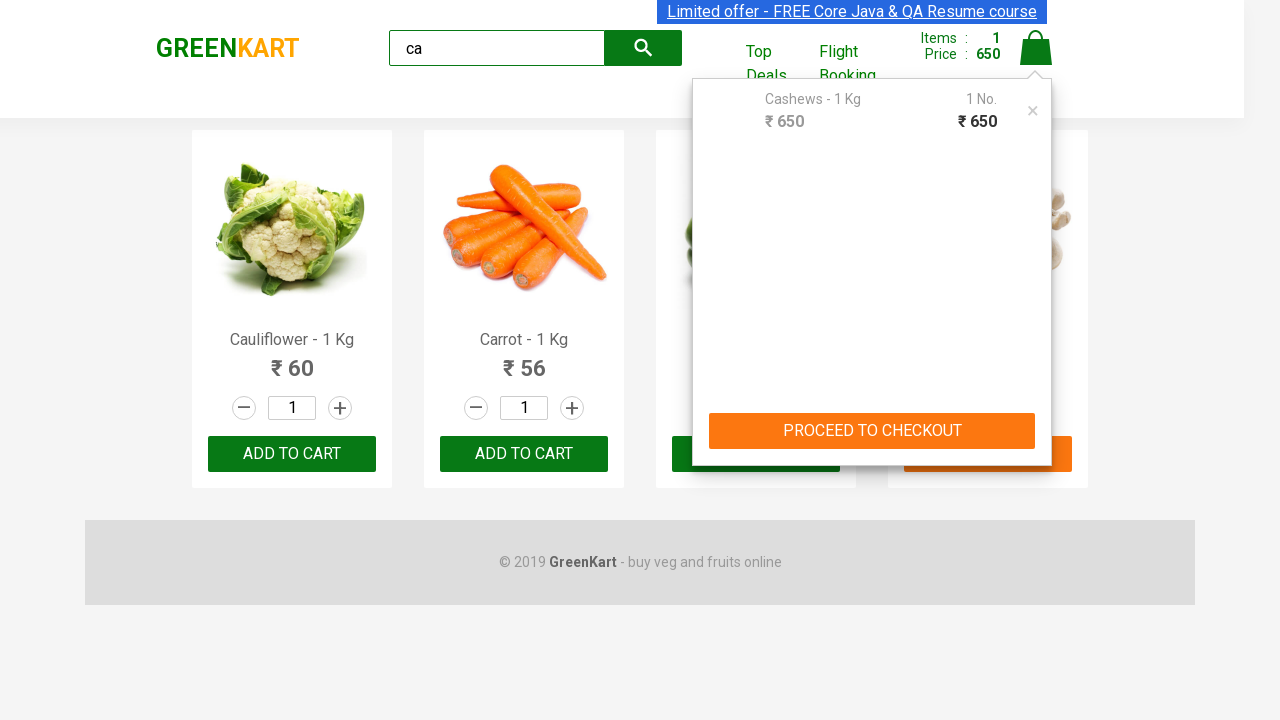

Clicked proceed to checkout button at (872, 431) on text=PROCEED TO CHECKOUT
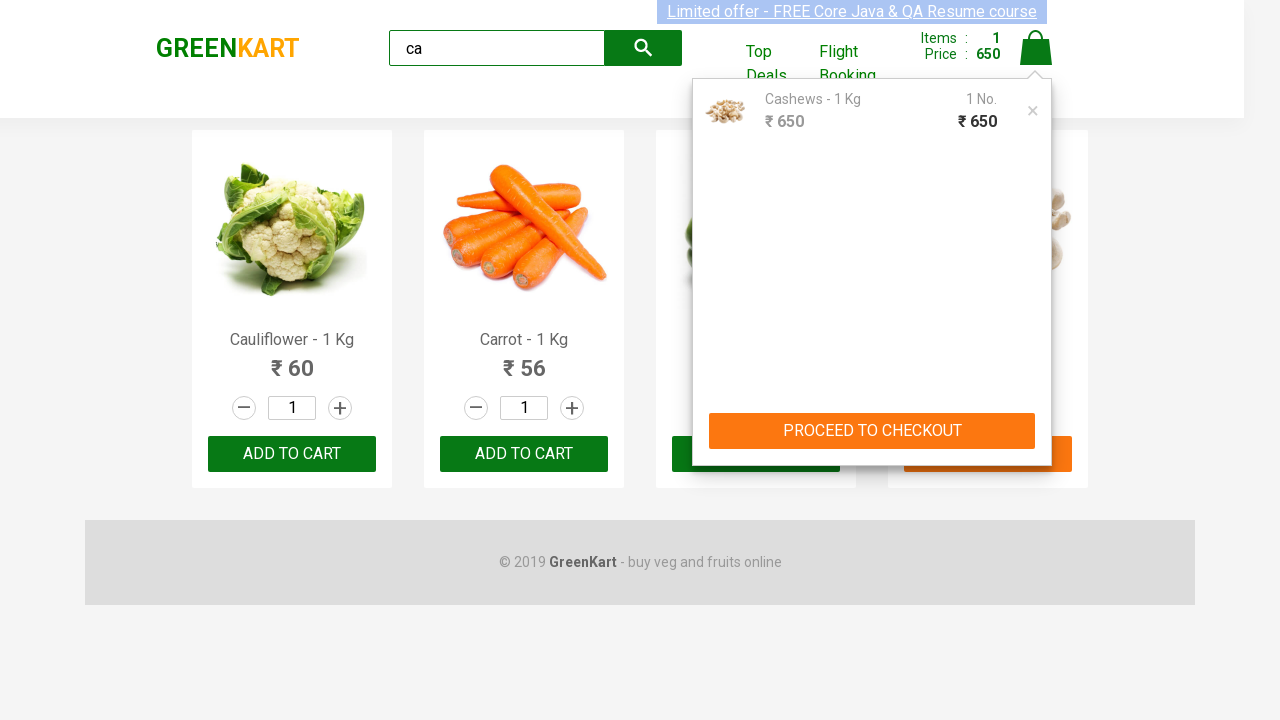

Waited for checkout page to fully load
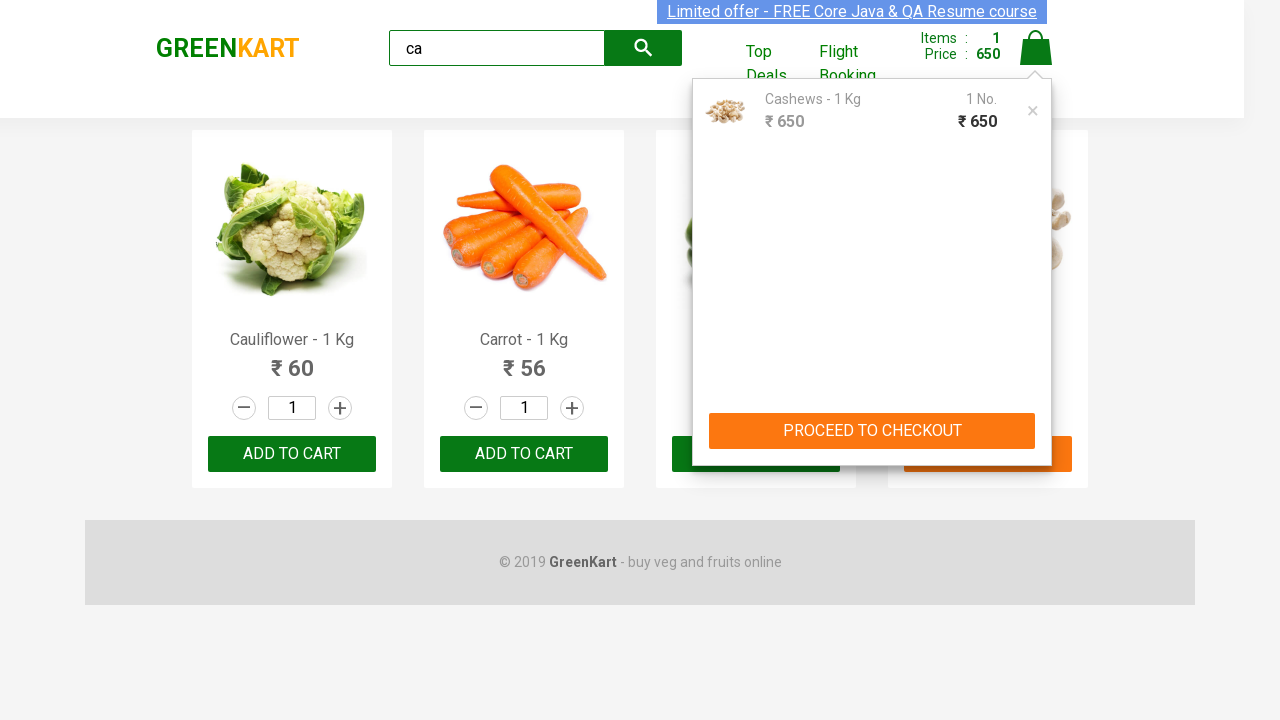

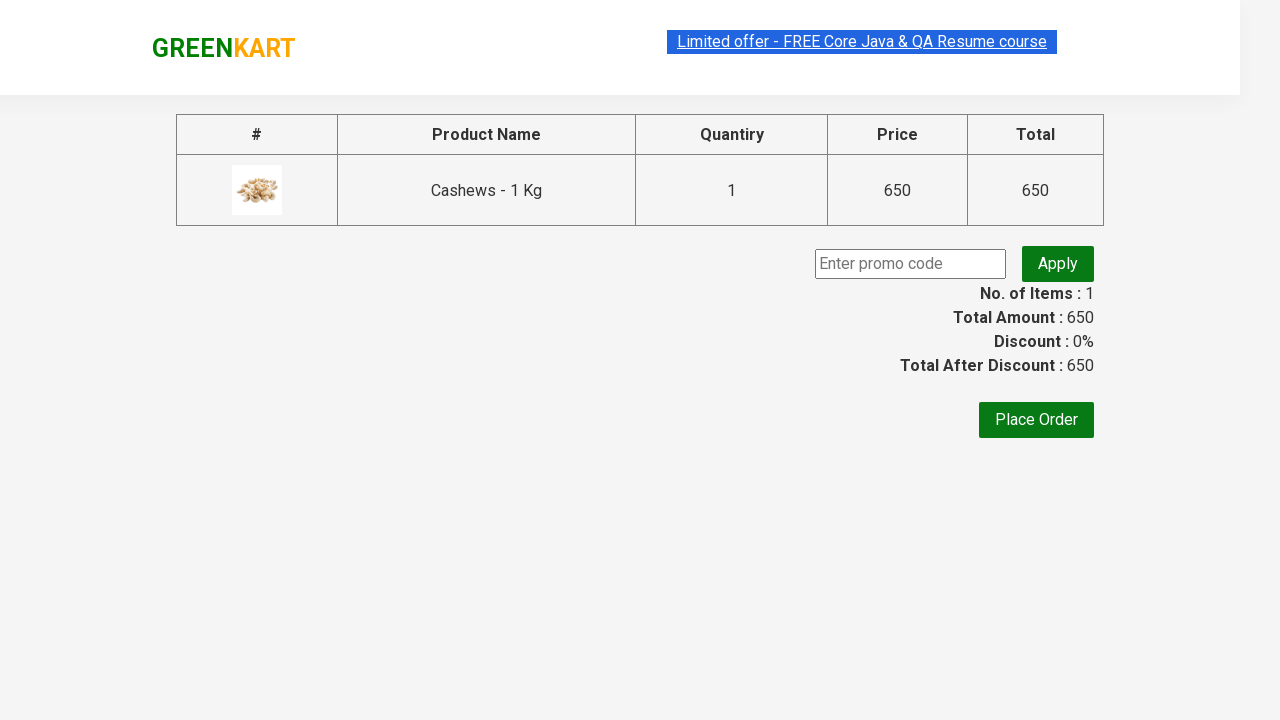